Opens the MTS Belarus homepage and verifies the page loads successfully by waiting for the page to be ready.

Starting URL: https://www.mts.by/

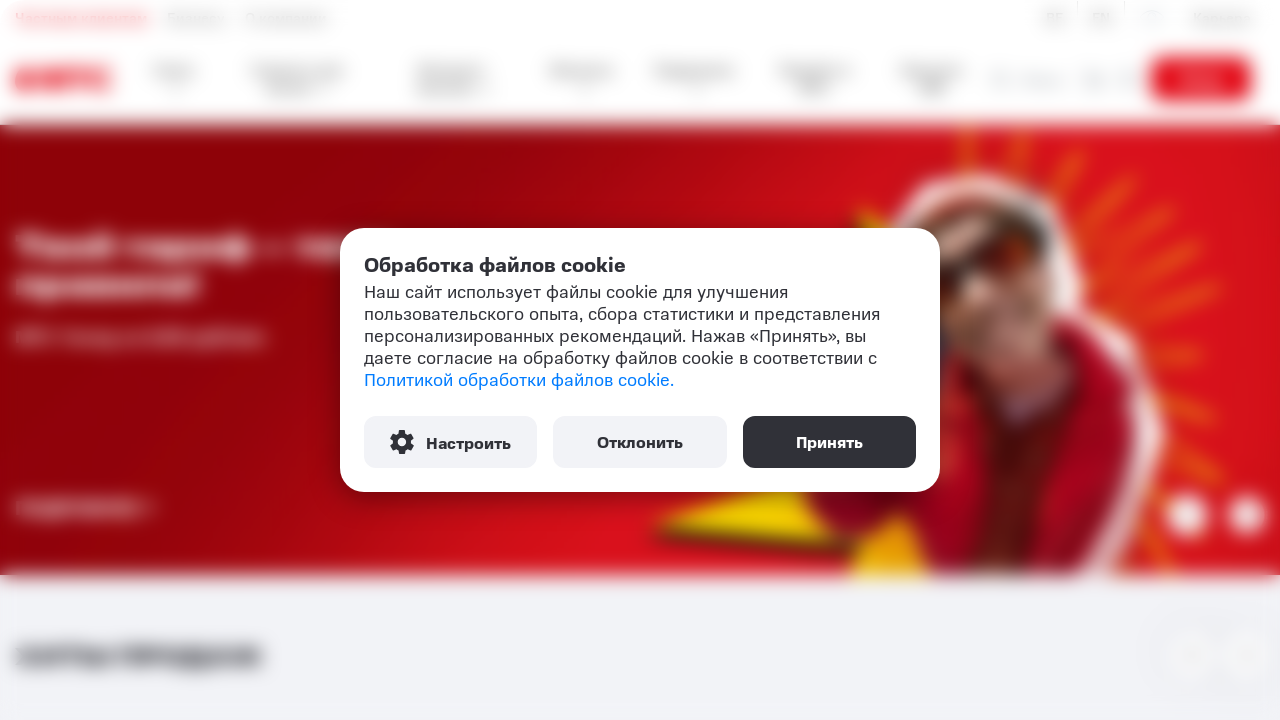

Navigated to MTS Belarus homepage
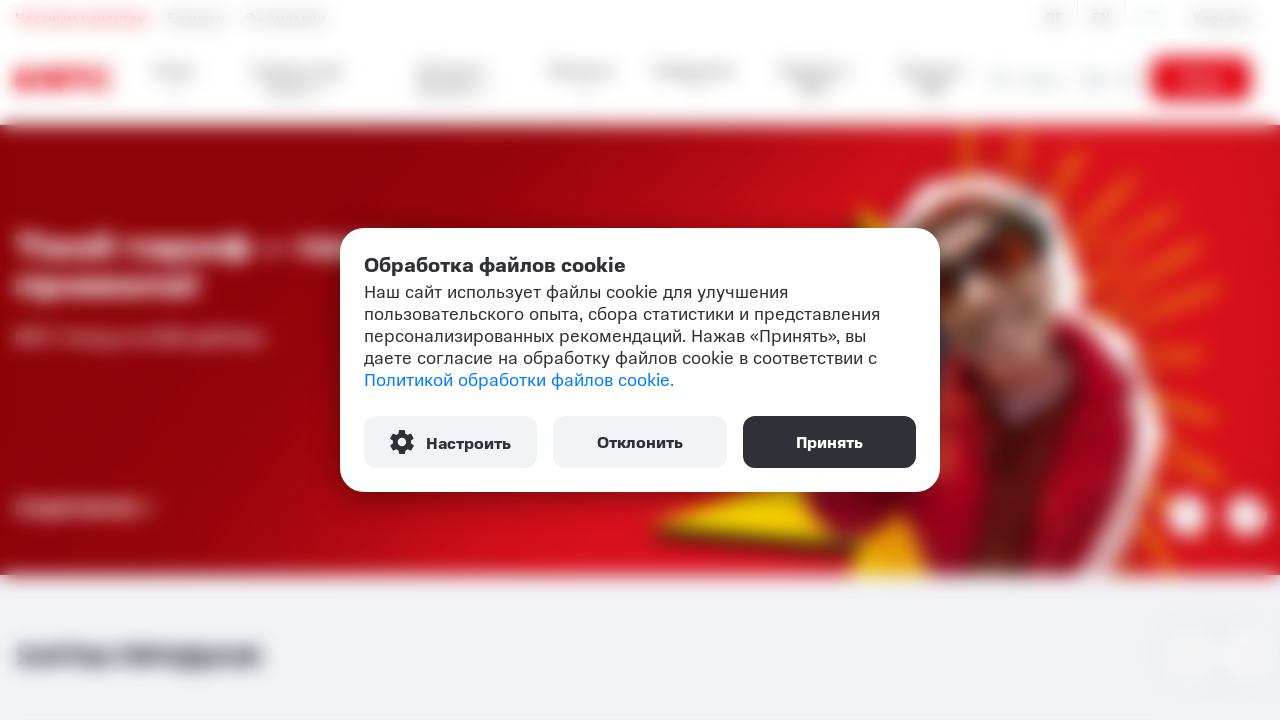

Page DOM content loaded successfully
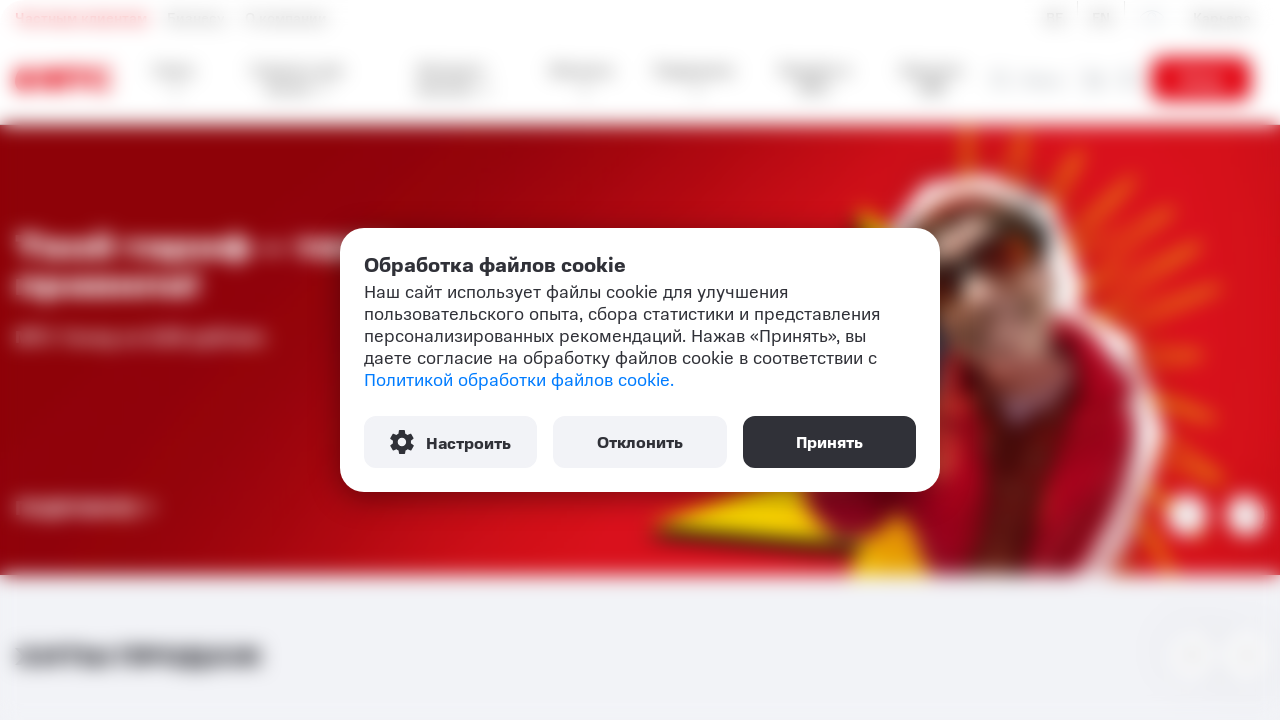

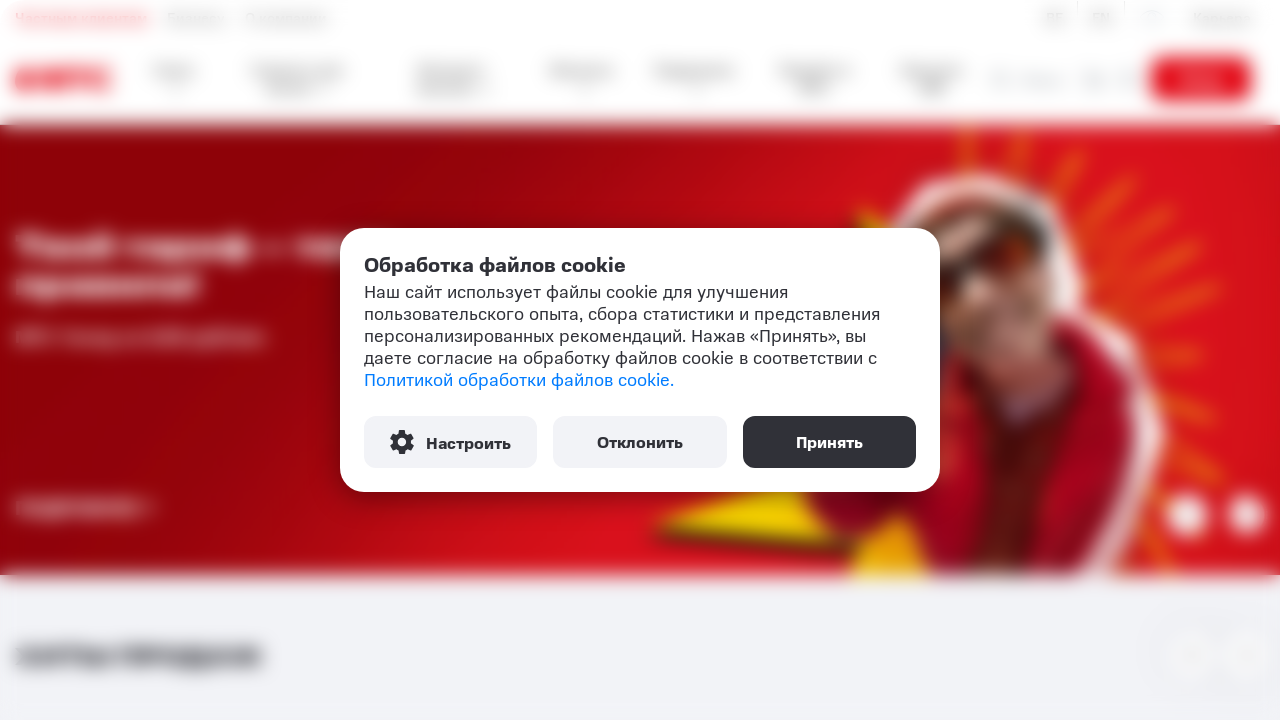